Tests dynamic loading by navigating to the Dynamic Loading page, clicking Example 1, starting the load, and waiting for the loading bar to disappear

Starting URL: https://the-internet.herokuapp.com/

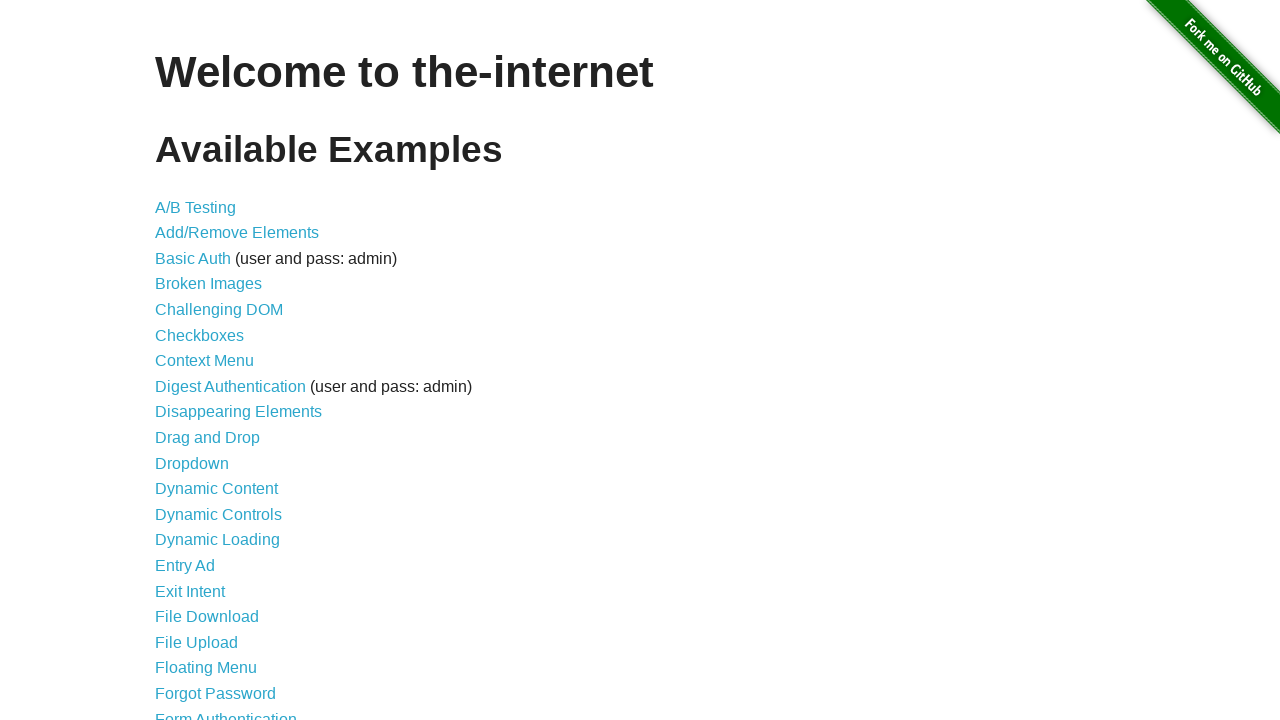

Clicked 'Dynamic Loading' link at (218, 540) on text=Dynamic Loading
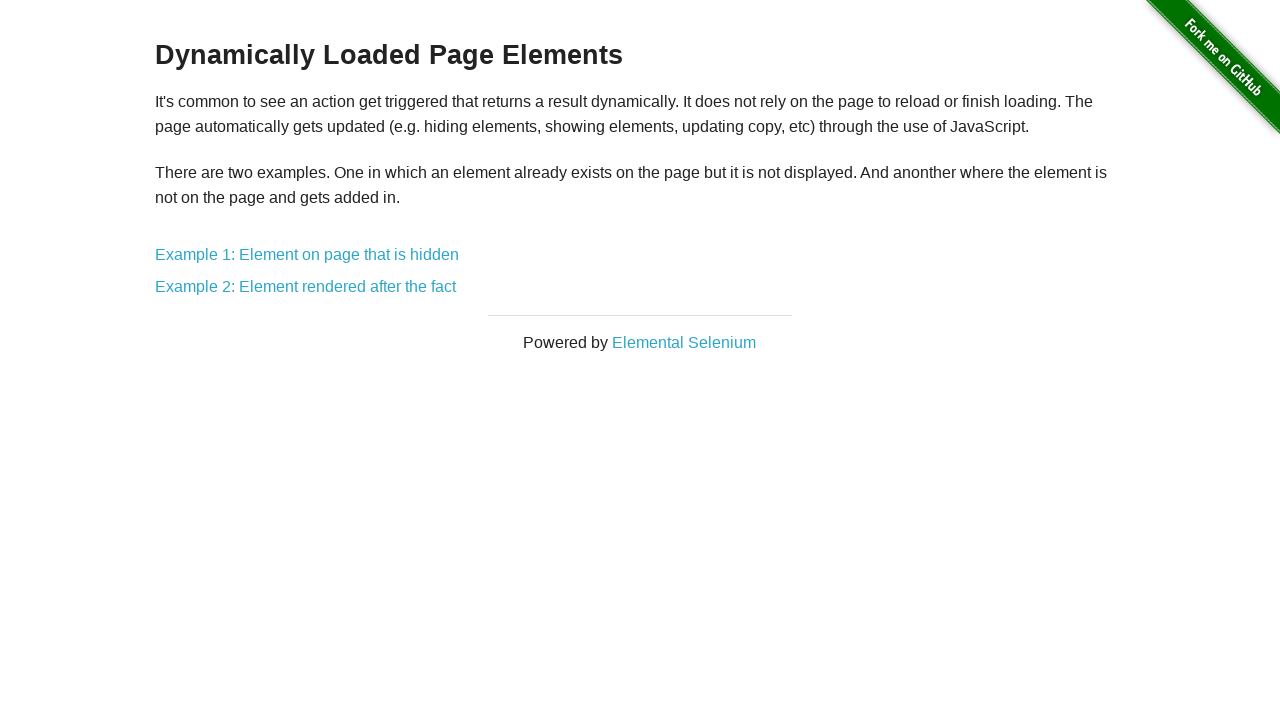

Clicked Example 1 link at (307, 255) on xpath=//*[@id='content']/div/a[1]
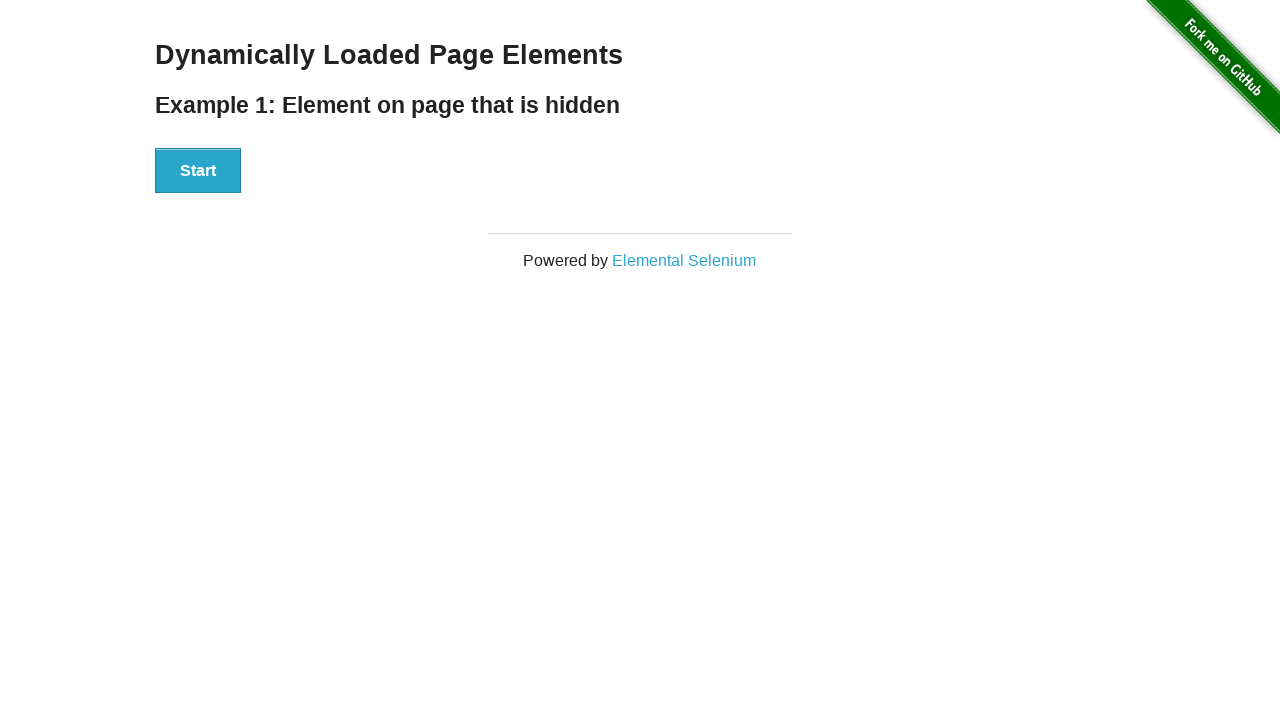

Clicked 'Start' button to initiate loading at (198, 171) on #start > button
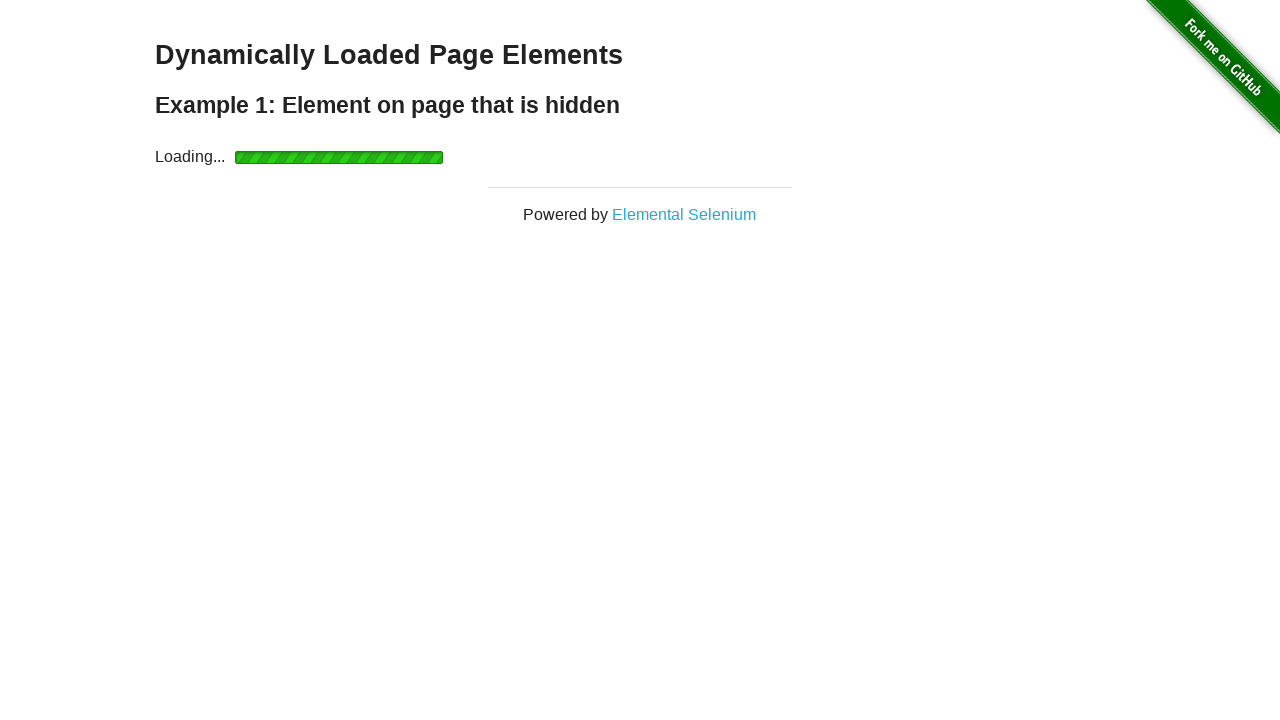

Loading bar disappeared - dynamic load completed
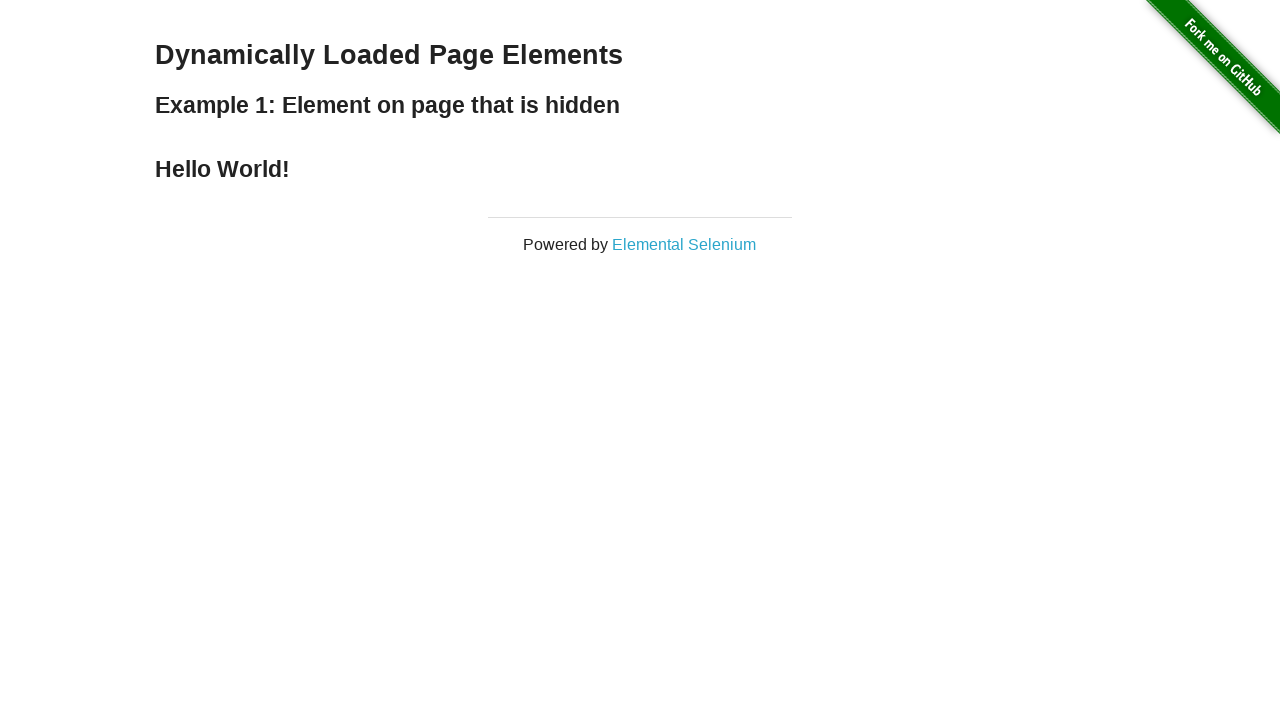

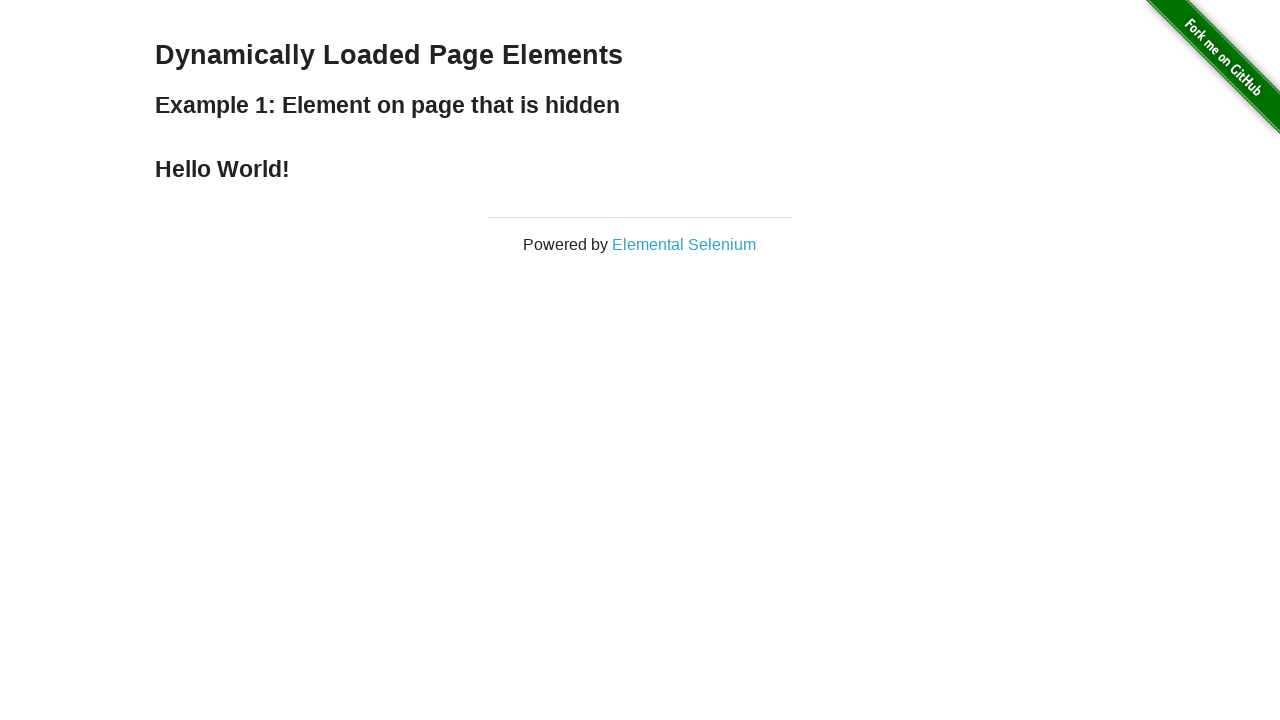